Navigates to the Demoblaze demo store website and verifies the page title to confirm correct landing page

Starting URL: https://www.demoblaze.com/

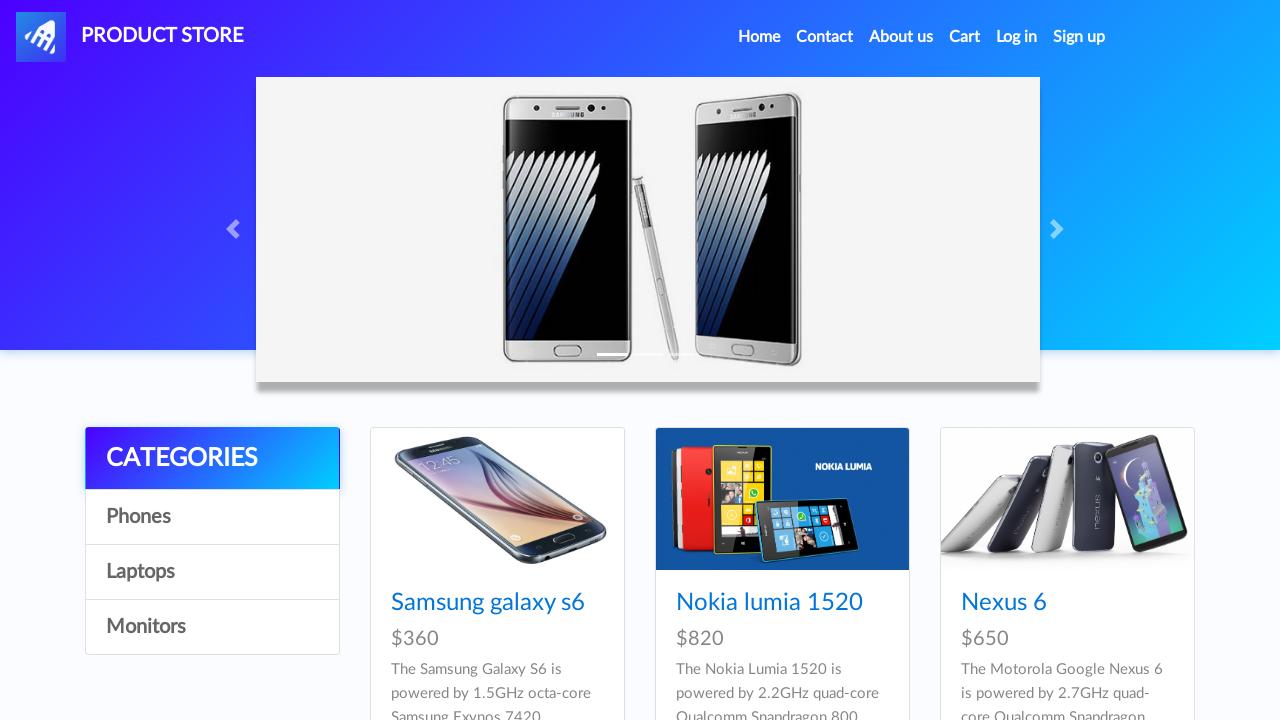

Retrieved page title
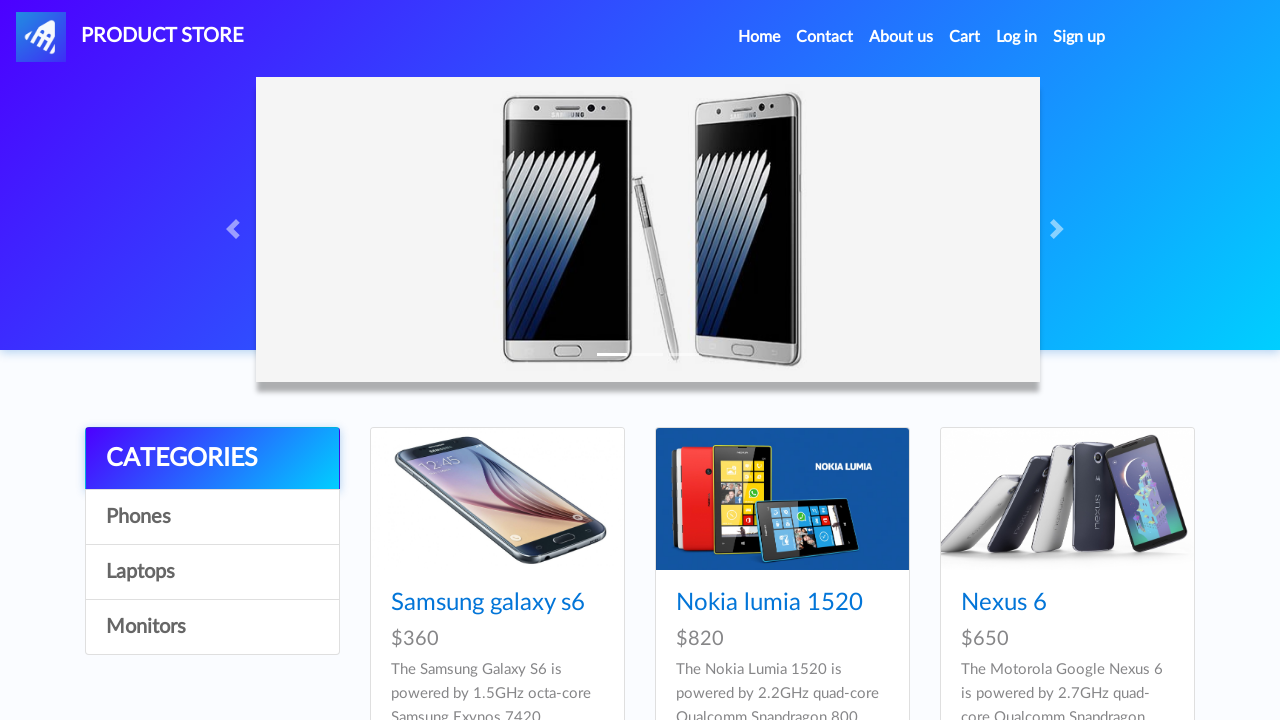

Confirmed page title is 'STORE' - correct landing page
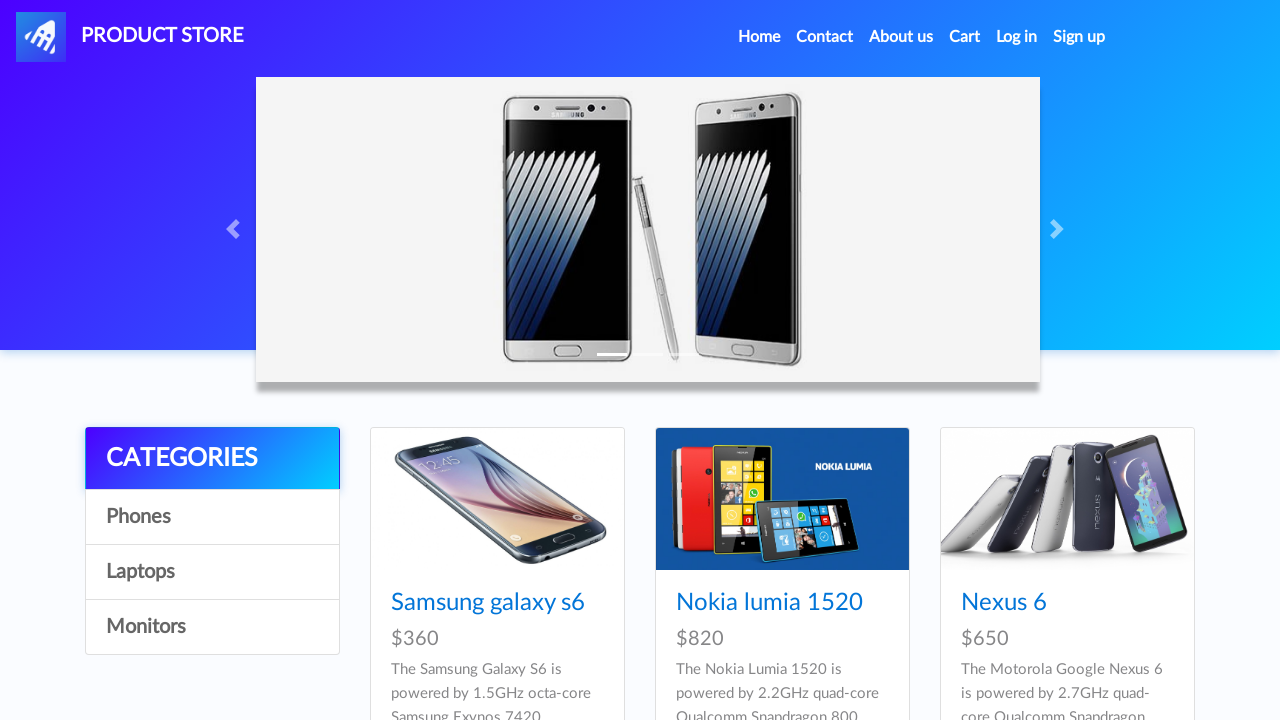

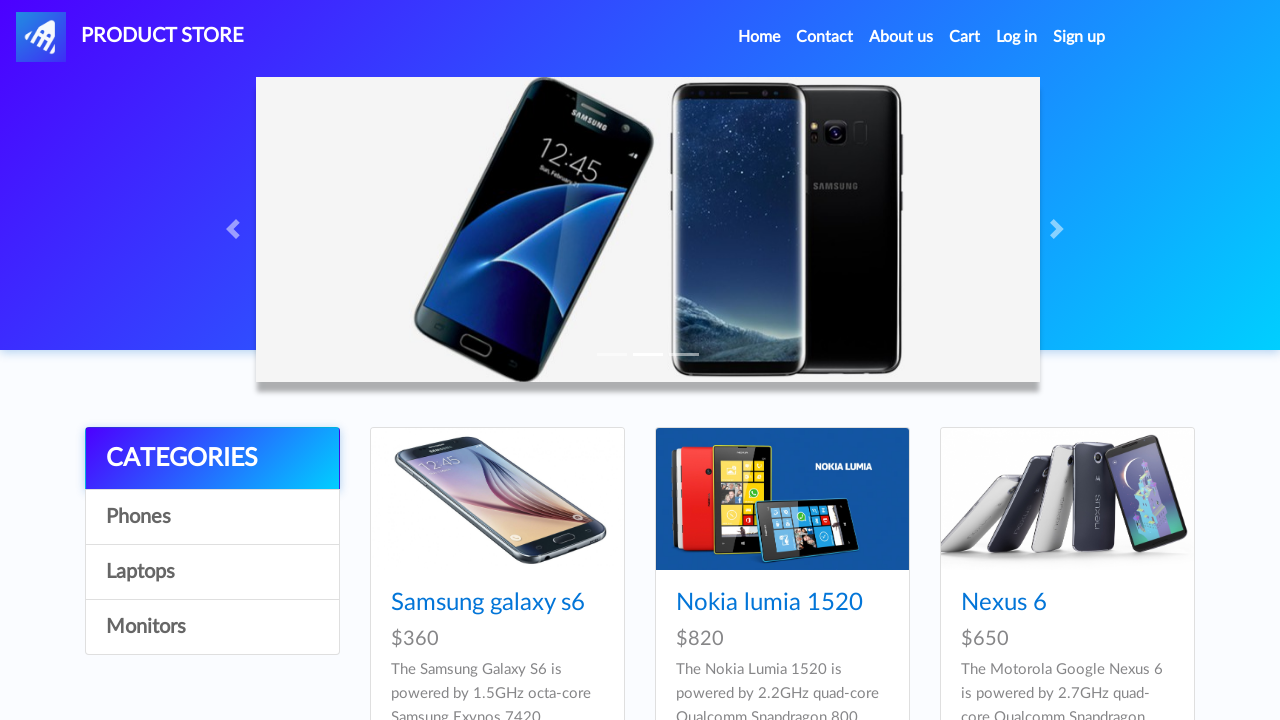